Opens the Tools QA Selenium training page and clicks on the tutorial menu in the navbar

Starting URL: https://www.toolsqa.com/selenium-training/

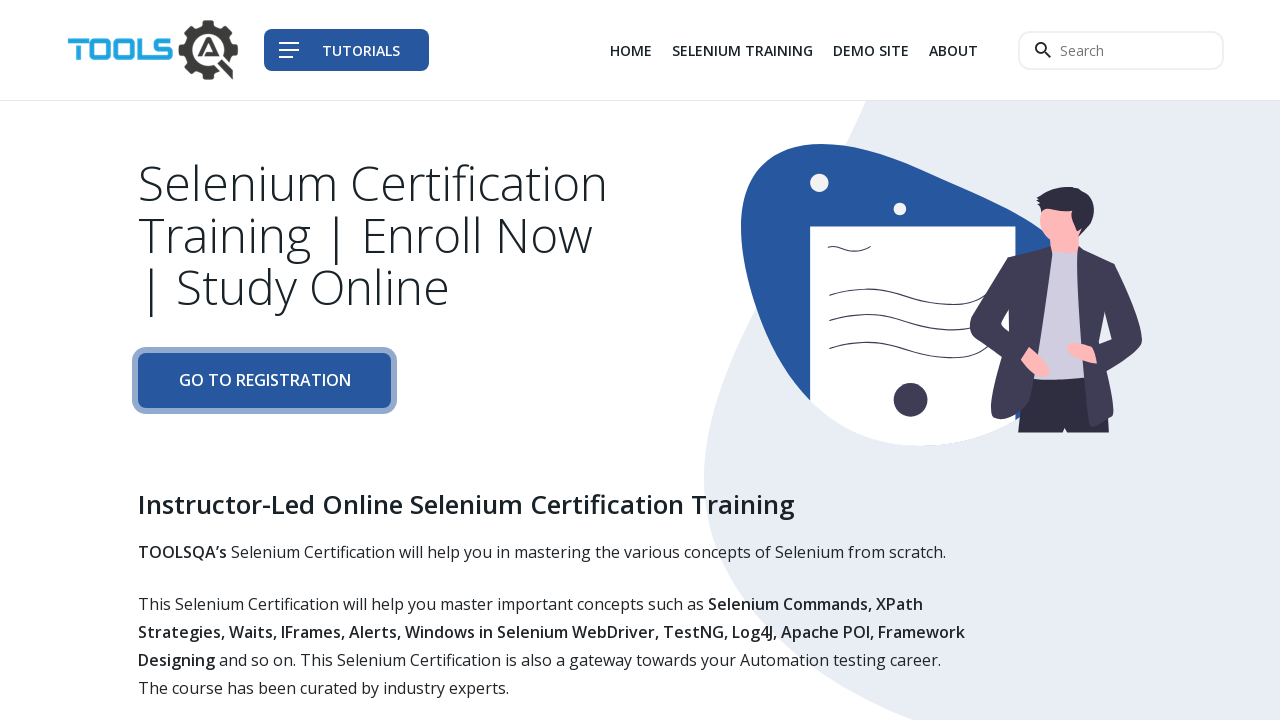

Navigated to Tools QA Selenium training page
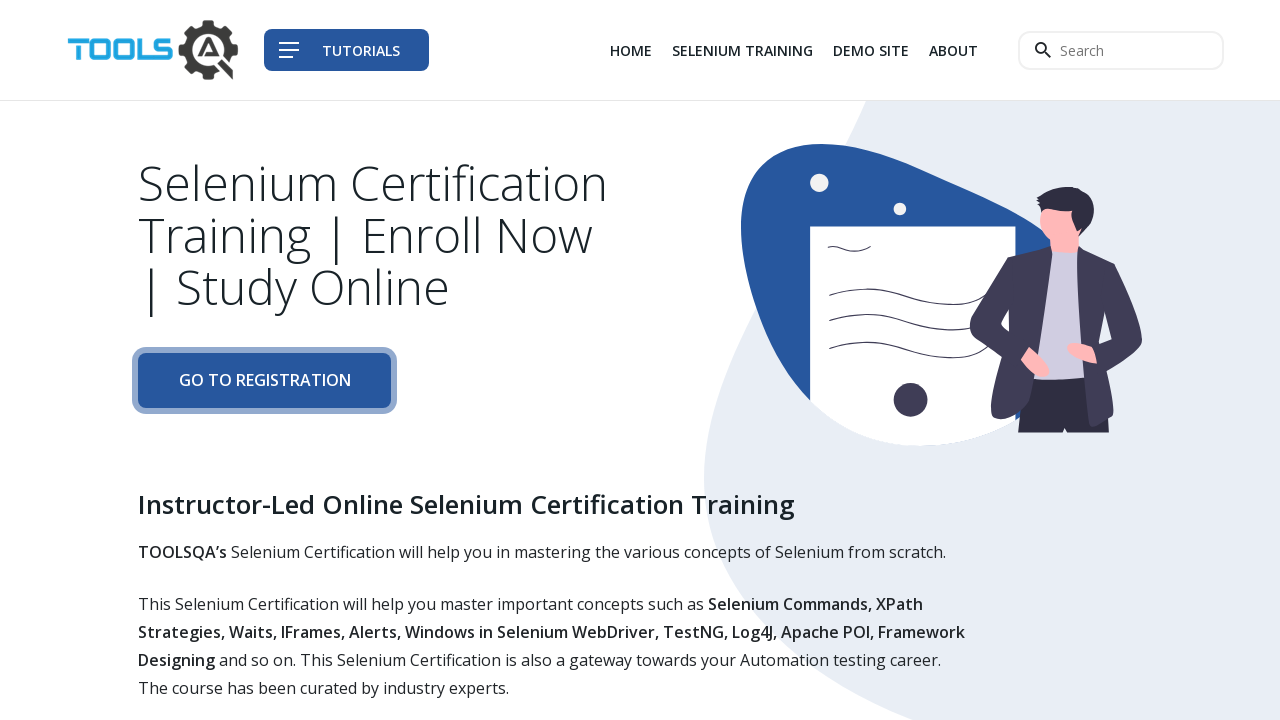

Clicked on tutorial menu in navbar at (346, 50) on a.navbar__tutorial-menu
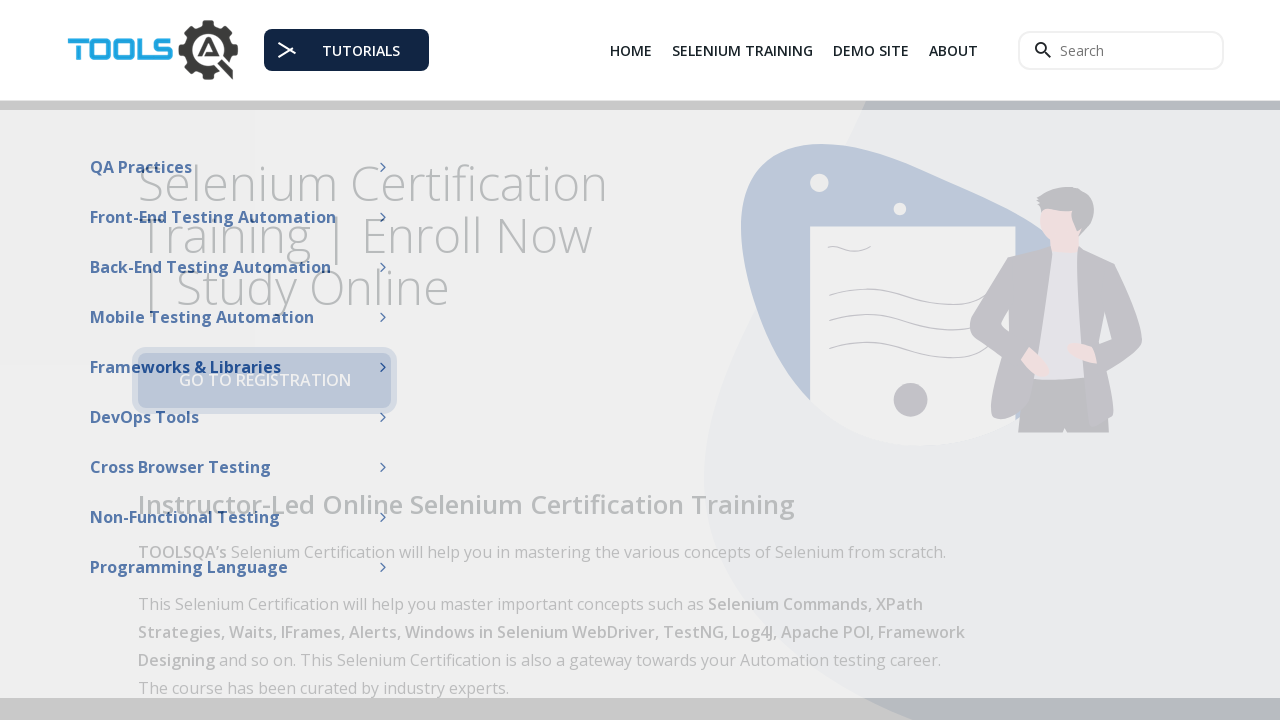

Waited for page to reach network idle state after menu click
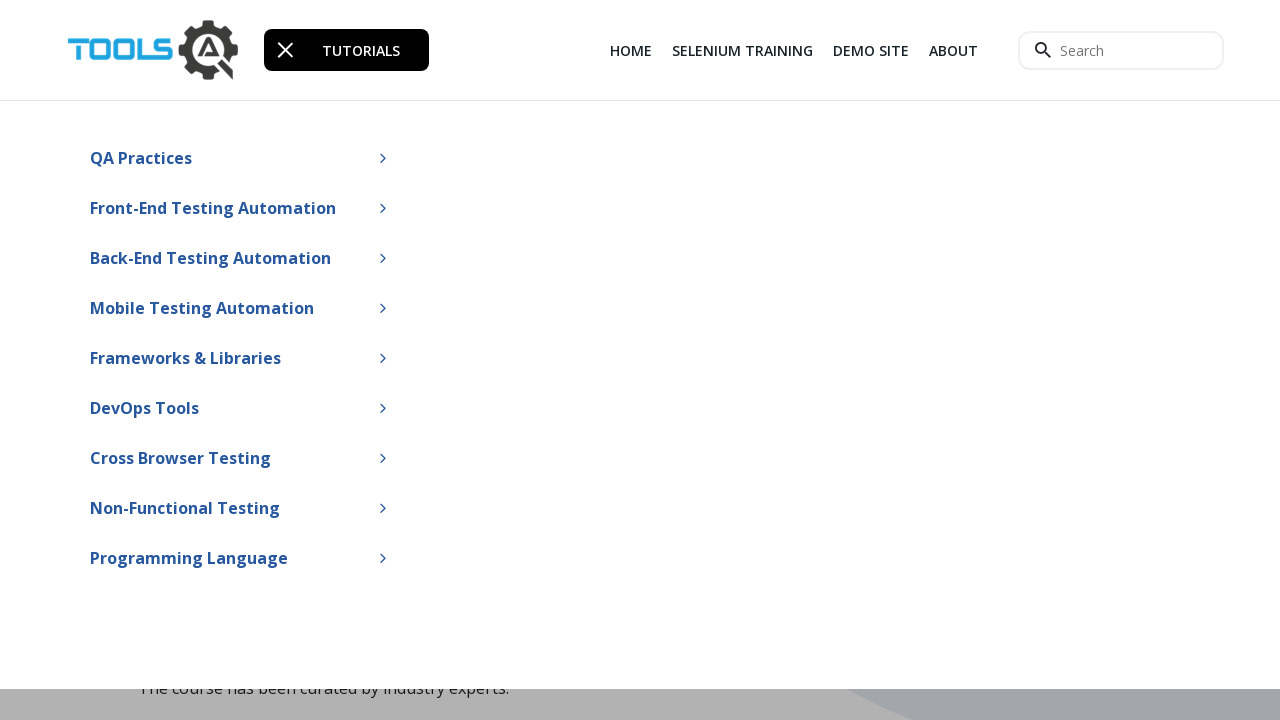

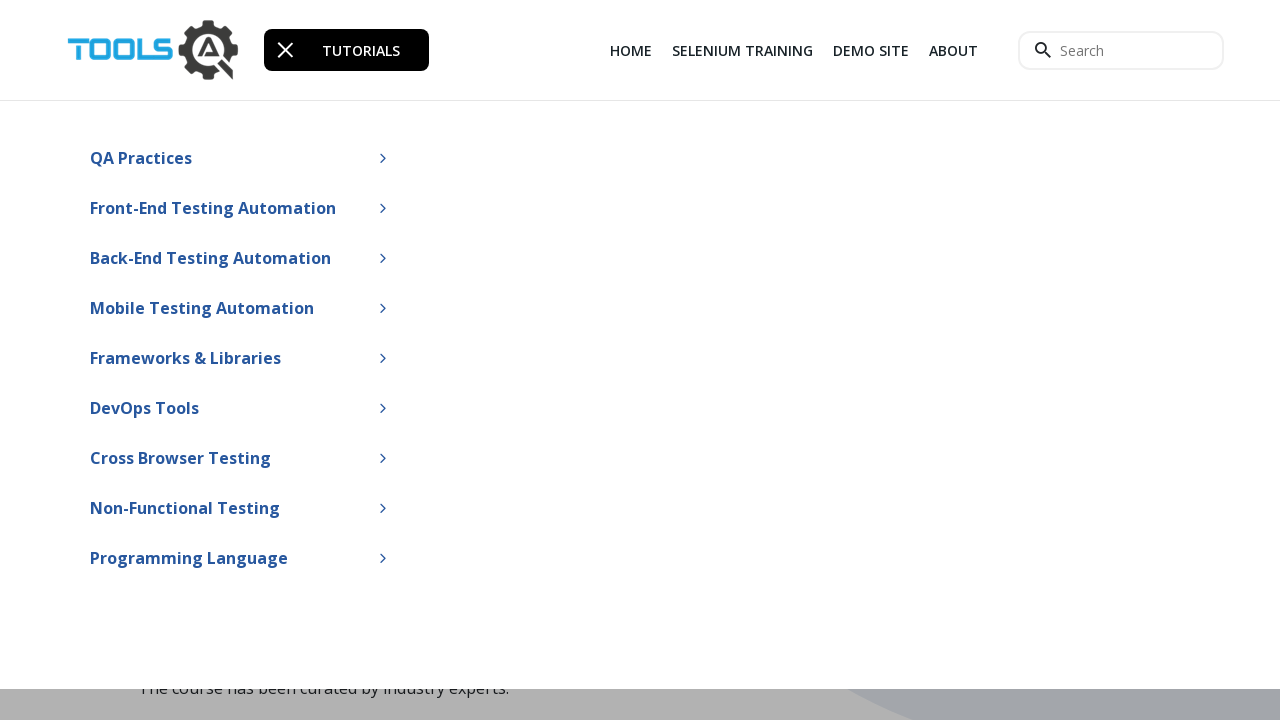